Tests OneTrust Privacy Portal form automation by filling out subject information (name, email, phone, birthdate), contact information (address, city, postal code), selecting a request type, handling acknowledgment checkboxes, and submitting the form.

Starting URL: https://privacyportaluat.onetrust.com/webform/b99e91a7-a15e-402d-913d-a09fe56fcd54/c31c1bfa-b0a7-4a7a-9fc0-22c44fa094d0

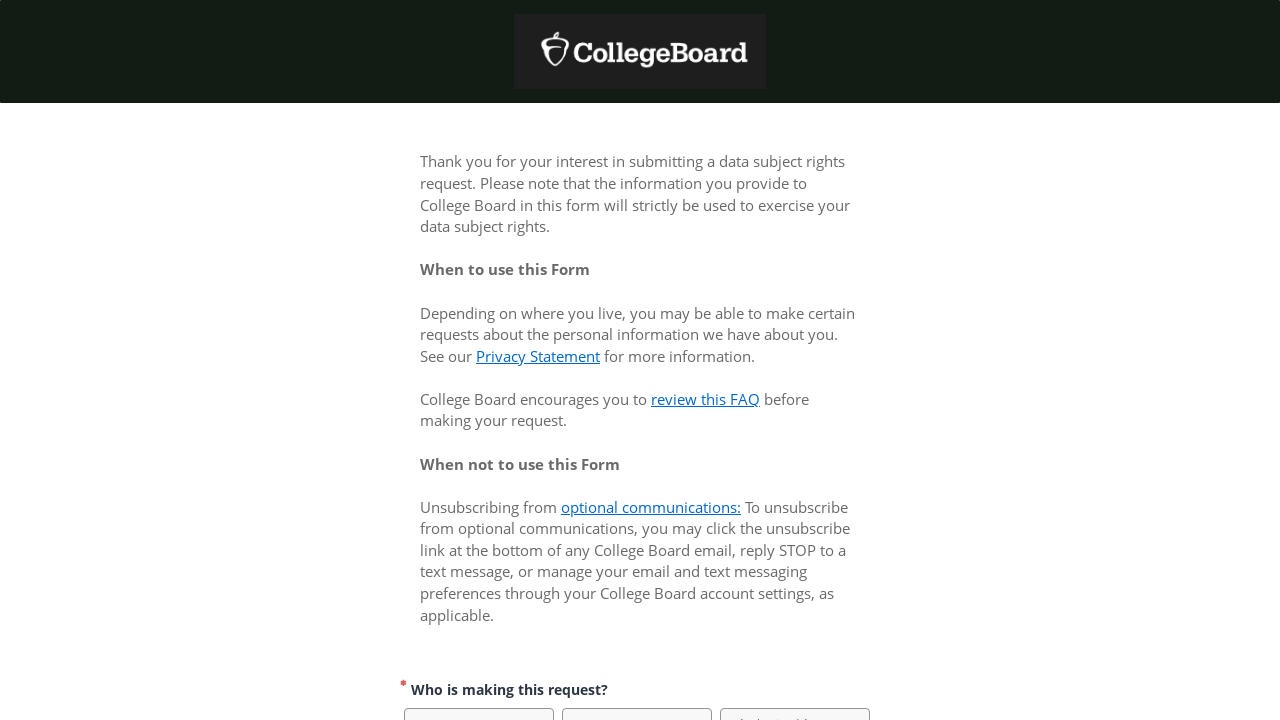

Waited for page to reach networkidle state
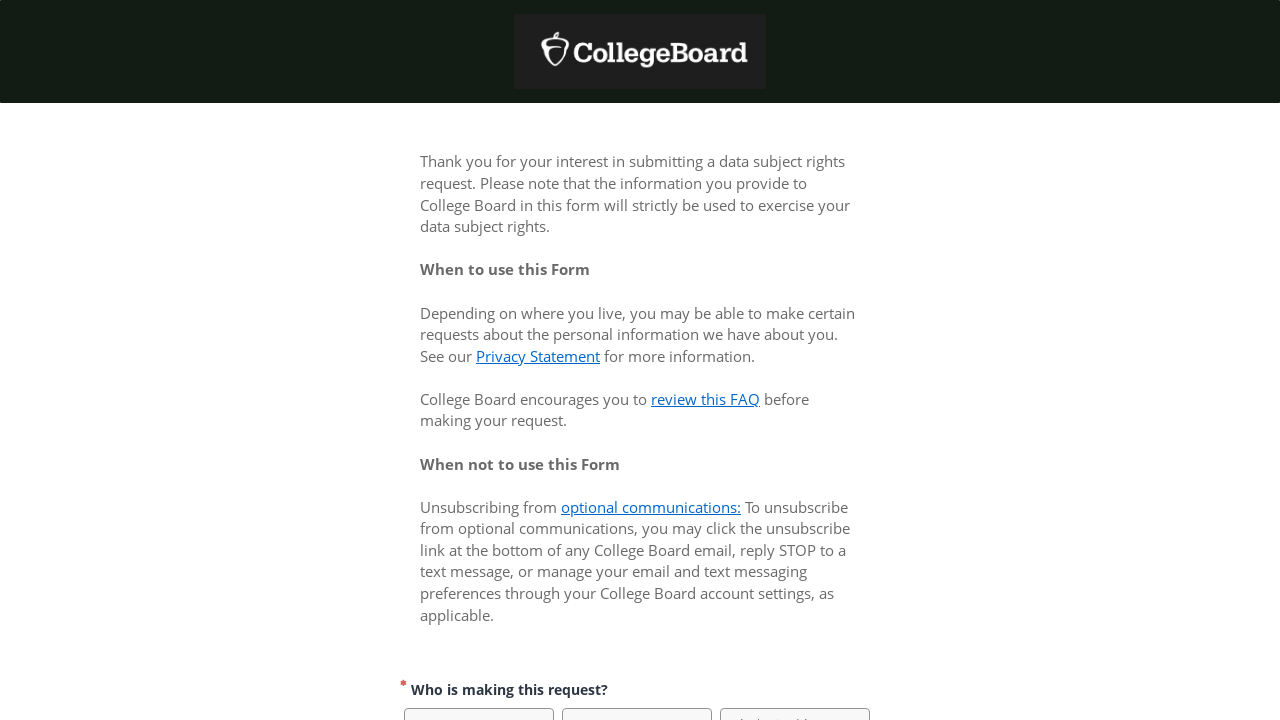

Paused for 2 seconds to allow page elements to render
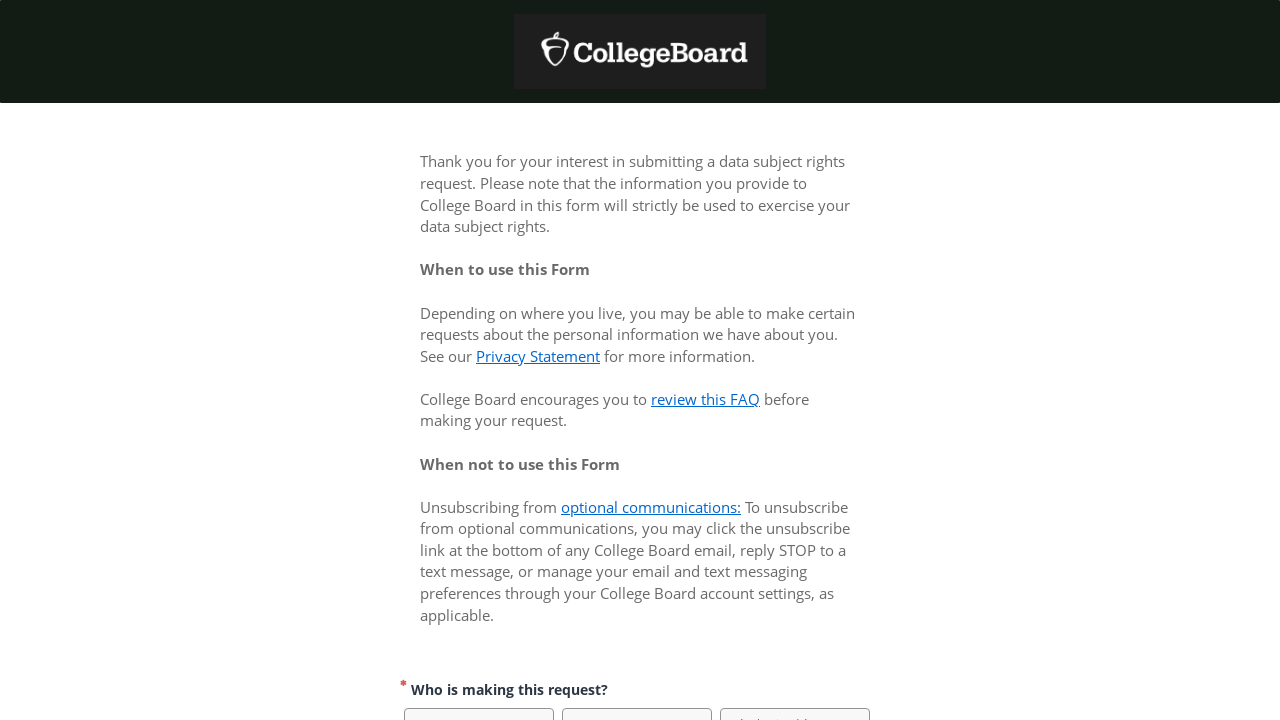

Clicked 'Myself' button to indicate request is for self at (479, 360) on span:has-text('Myself')
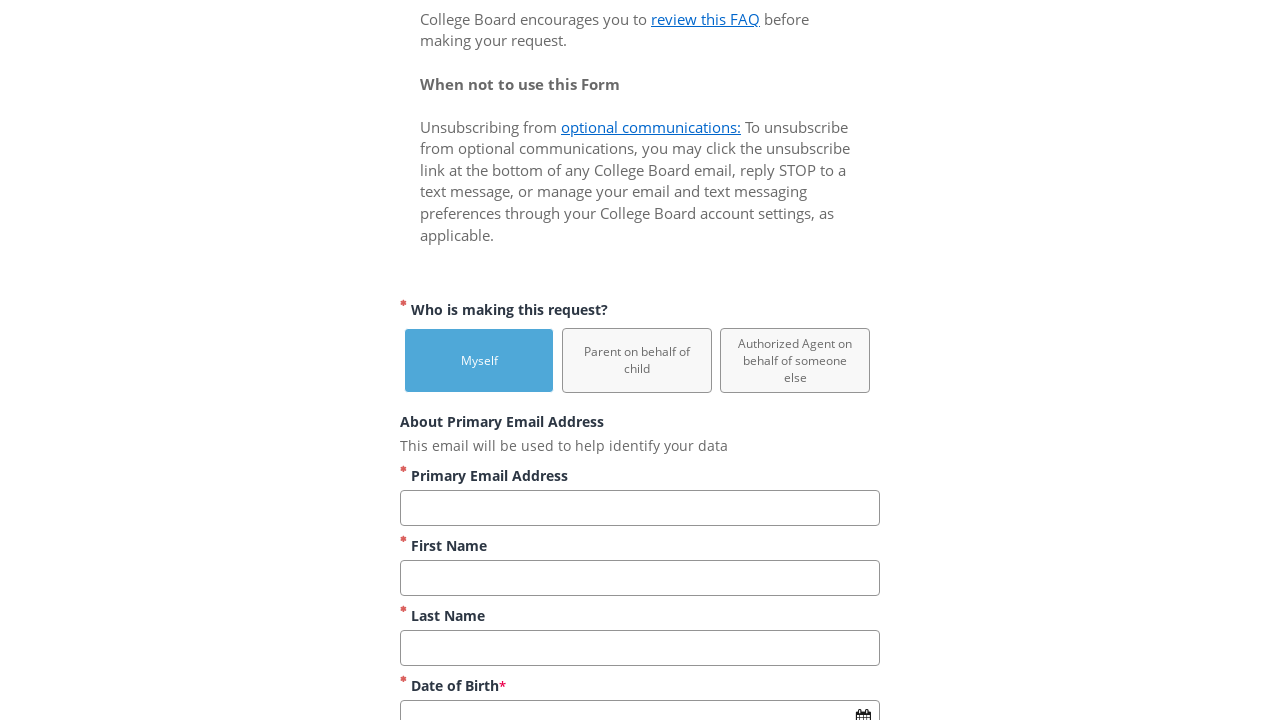

Filled first name field with 'RobNY' on input[id*='first']
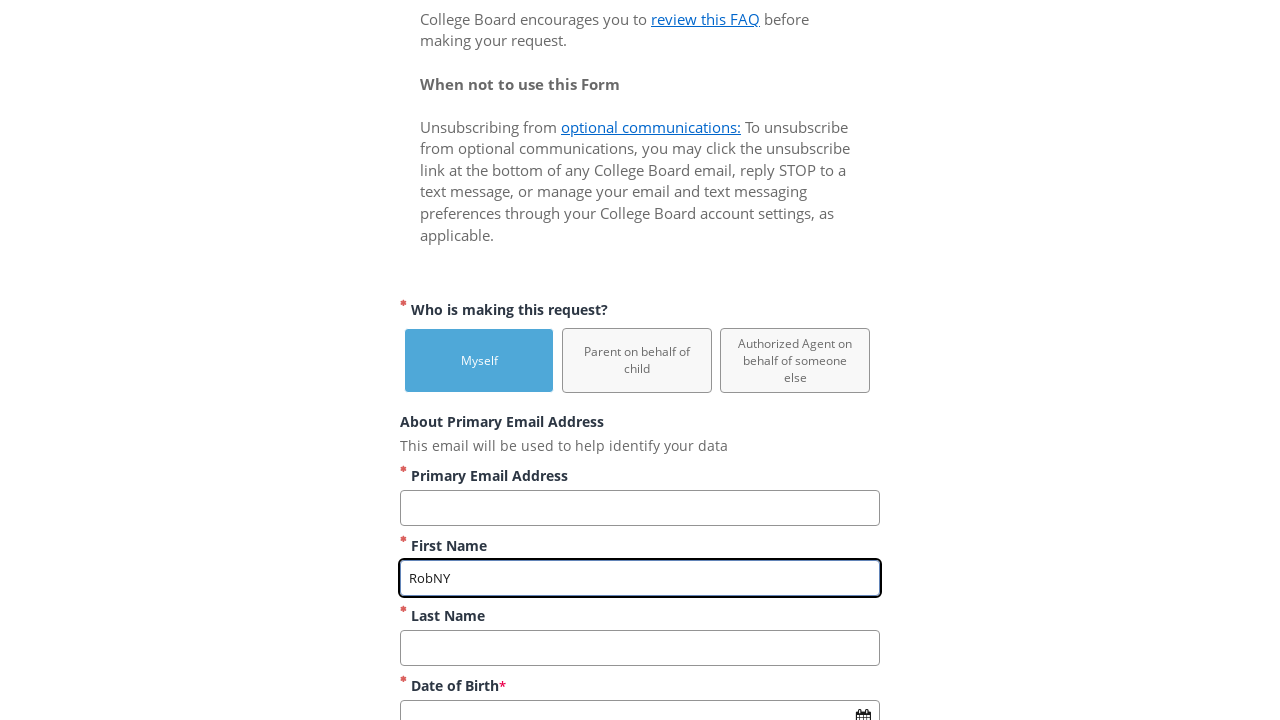

Filled last name field with 'EdisonNY' on input[id*='last']
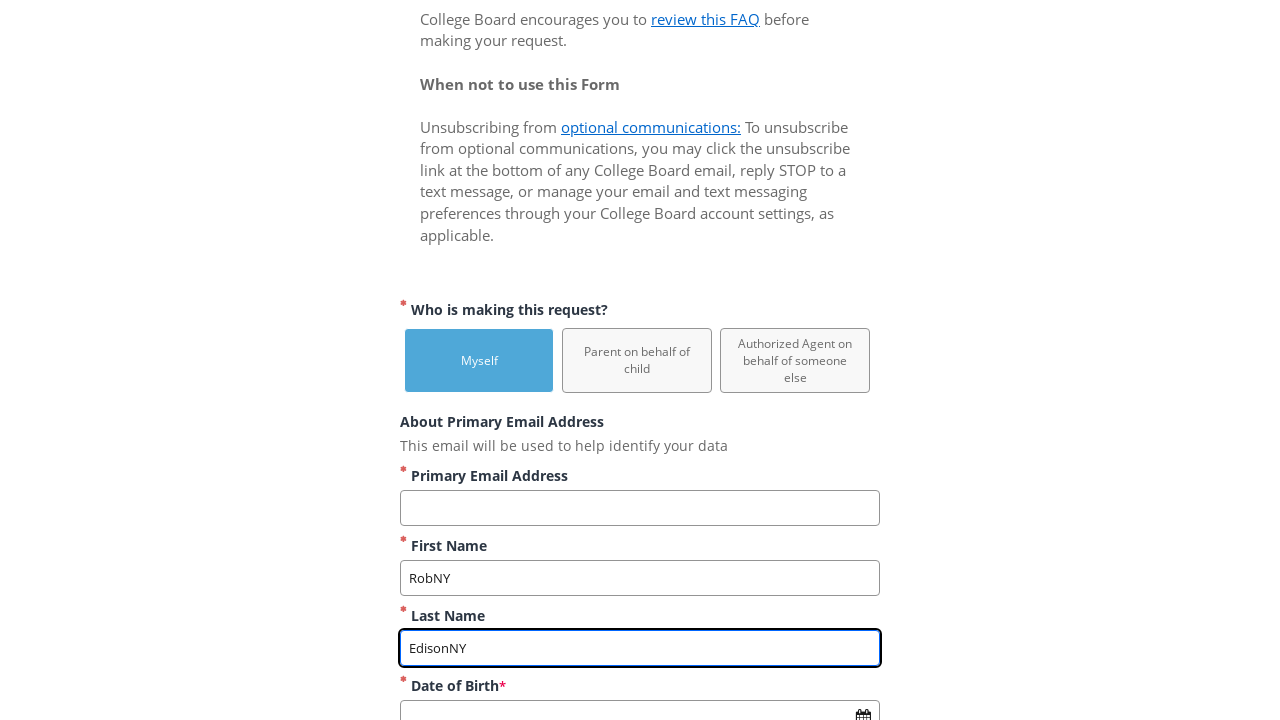

Filled email field with 'palmny1@mailinator.com' on input[type='email']
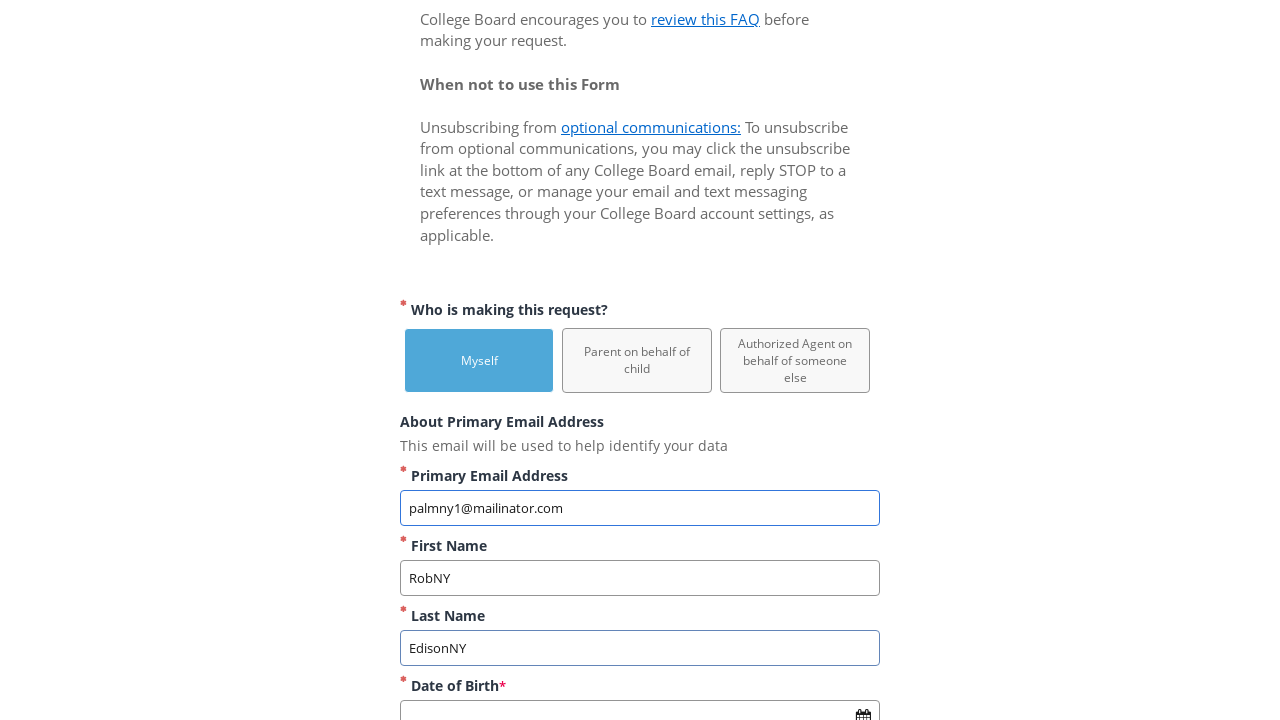

Filled phone field with '5712345567' on input[id*='phone']
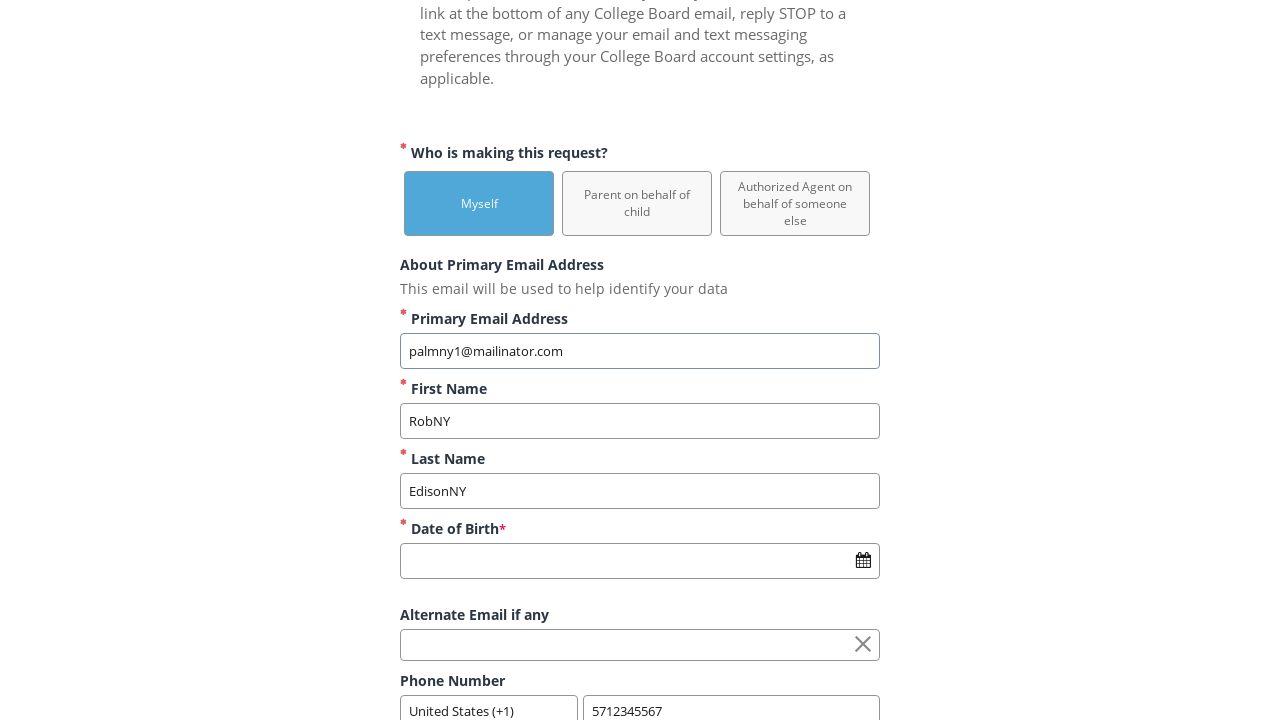

Filled street address field with '507 Central Avenue' on input[id*='address']
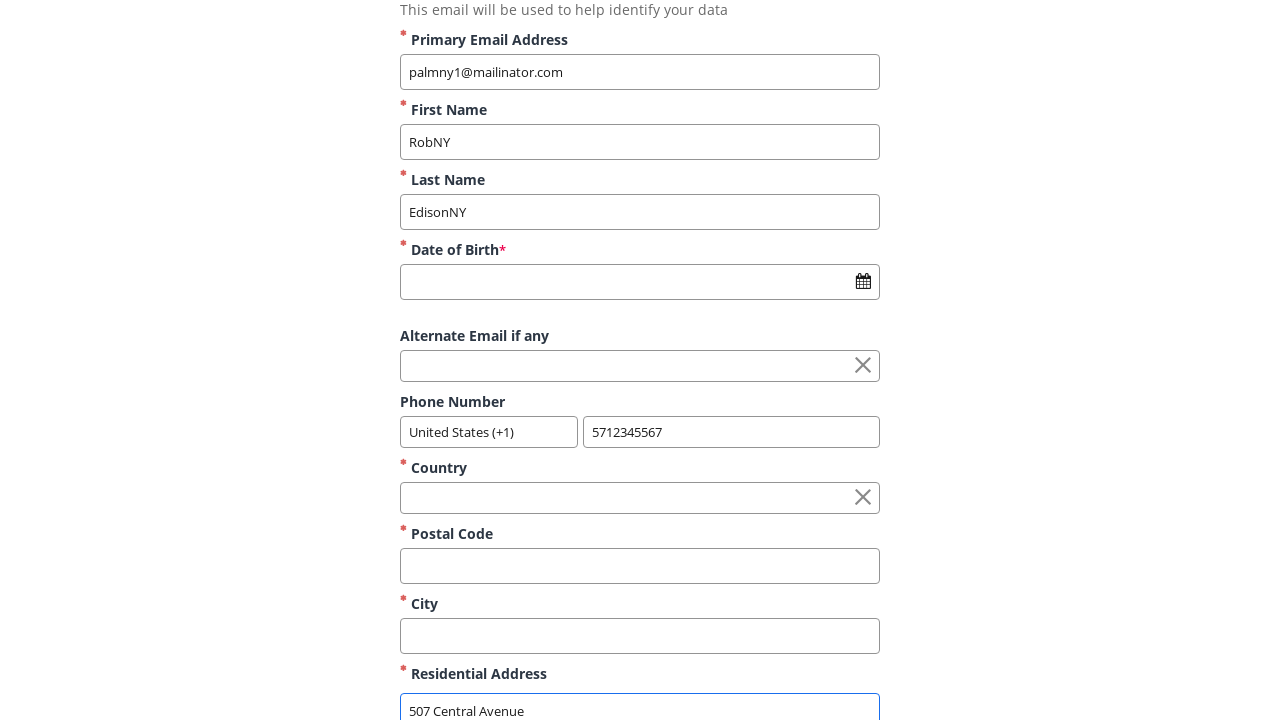

Filled city field with 'North Collins' on input[id*='city']
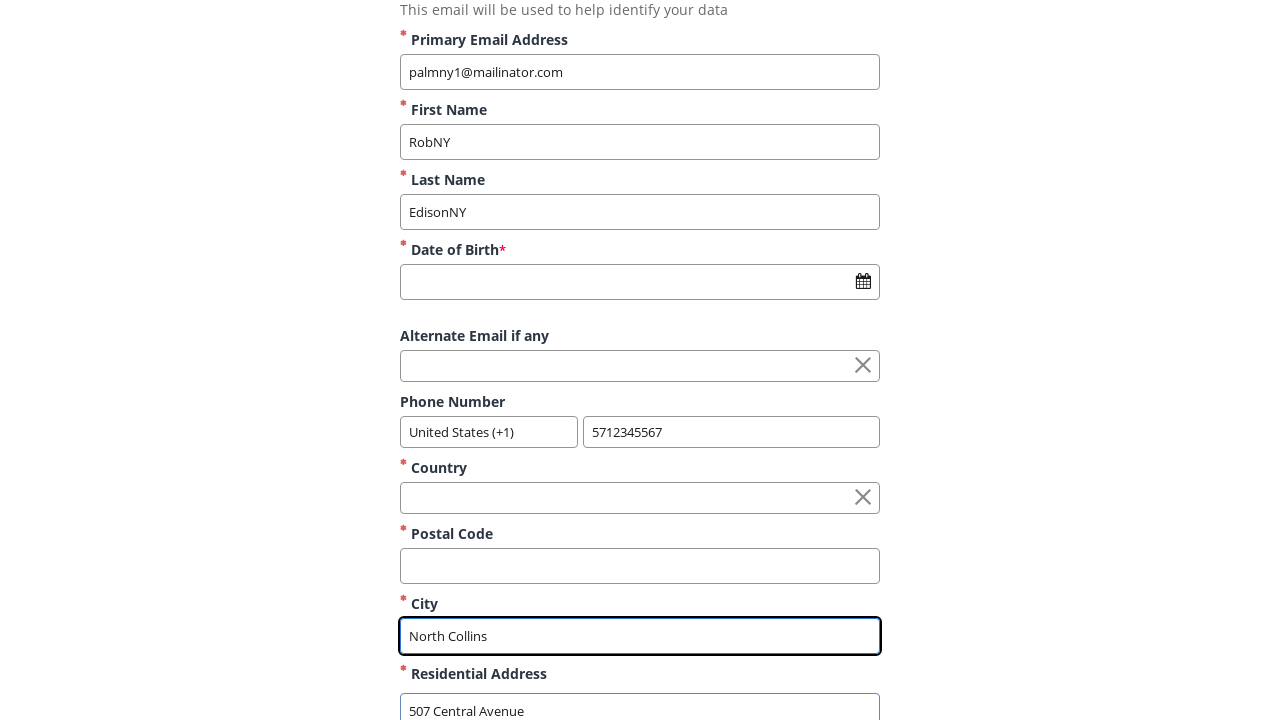

Filled postal code field with '14111' on input[id*='zip']
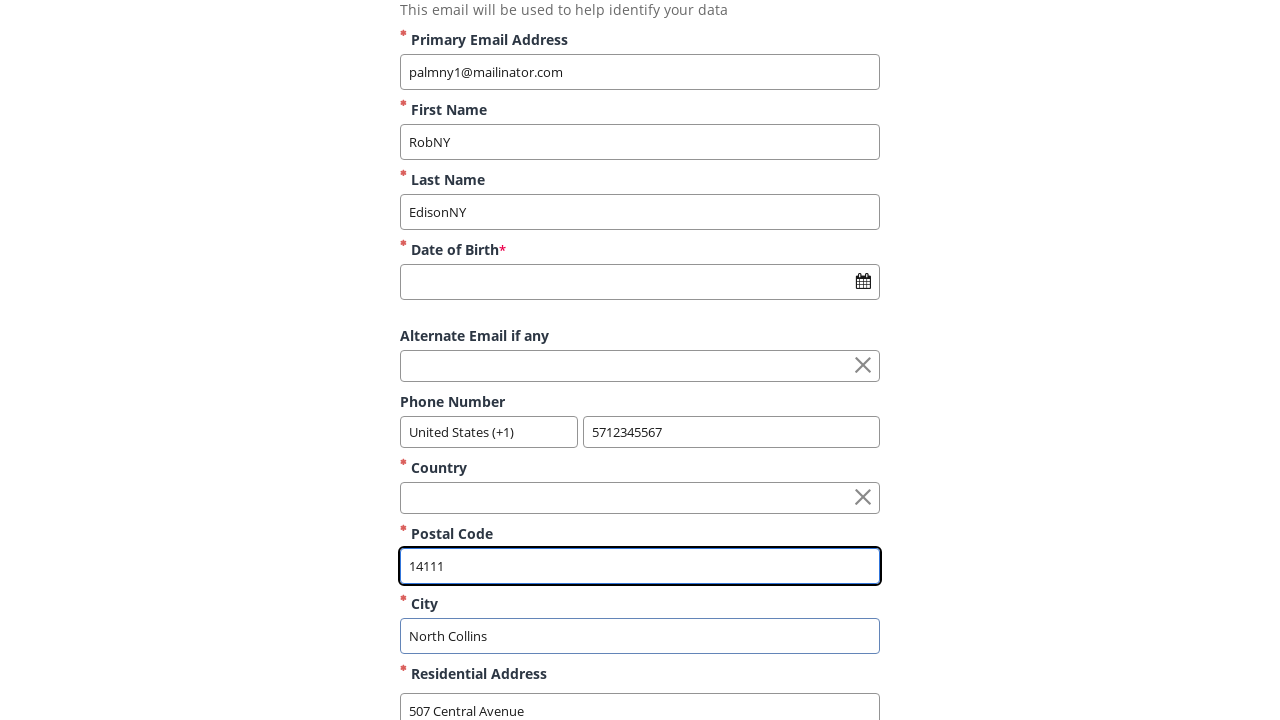

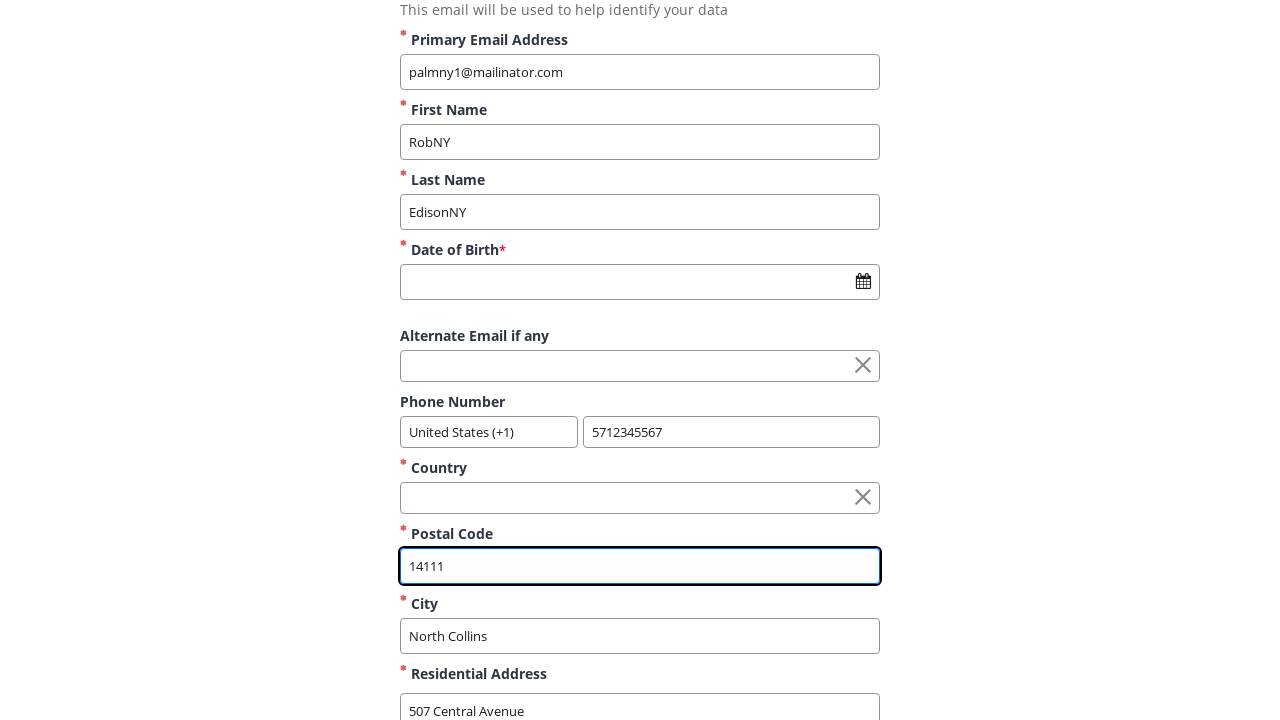